Tests dynamic loading functionality by clicking a start button and waiting for a hidden element to become visible

Starting URL: https://the-internet.herokuapp.com/dynamic_loading/1

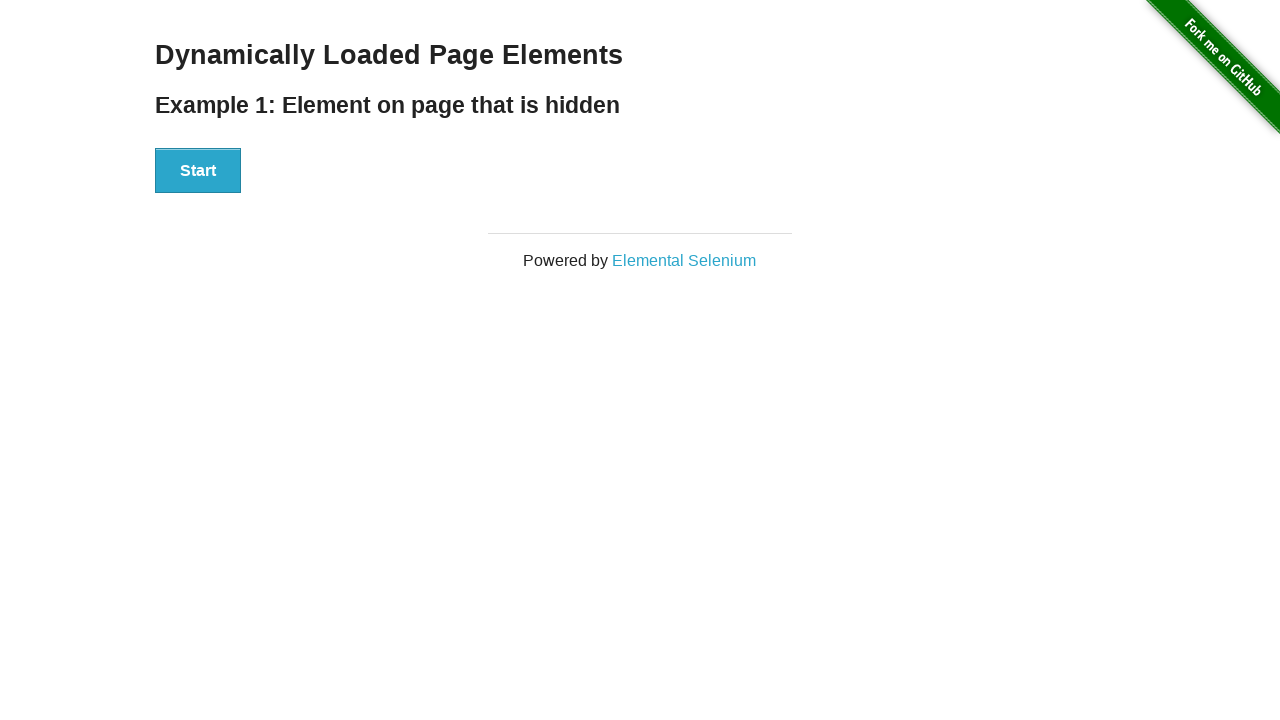

Clicked the start button to trigger dynamic loading at (198, 171) on xpath=//div[@id='start']/button
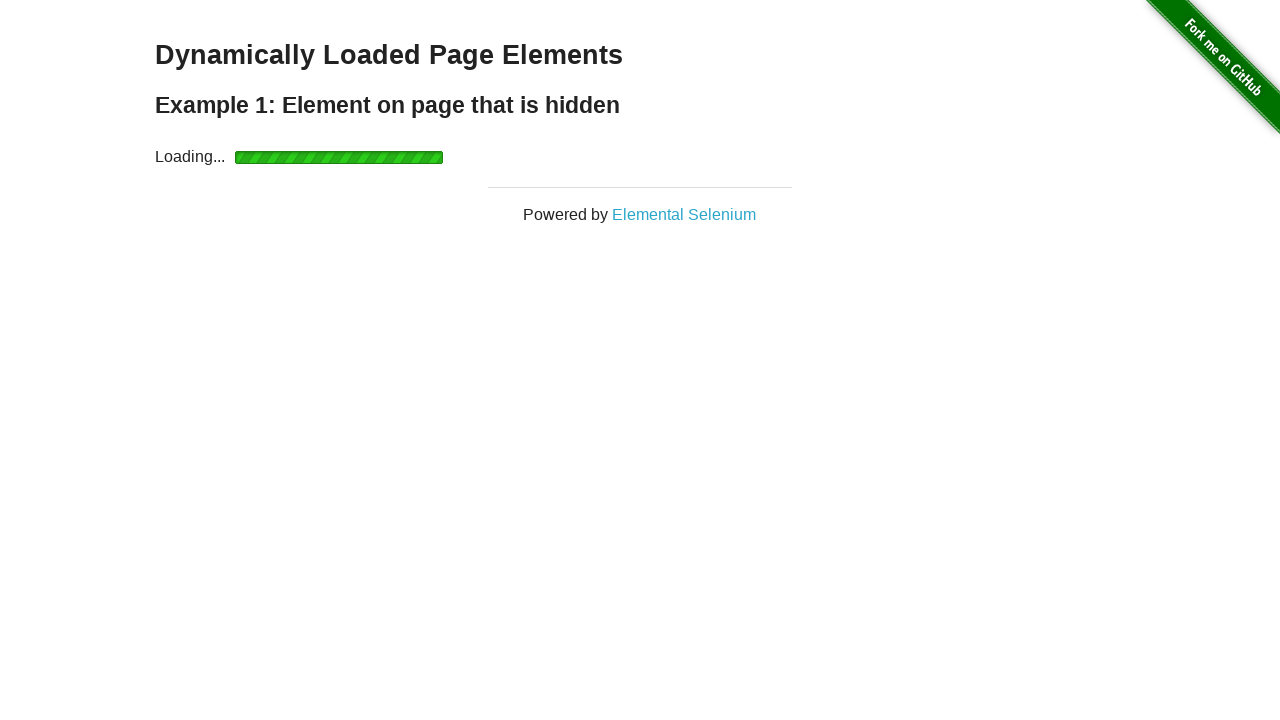

Waited for finish element to become visible - dynamic loading complete
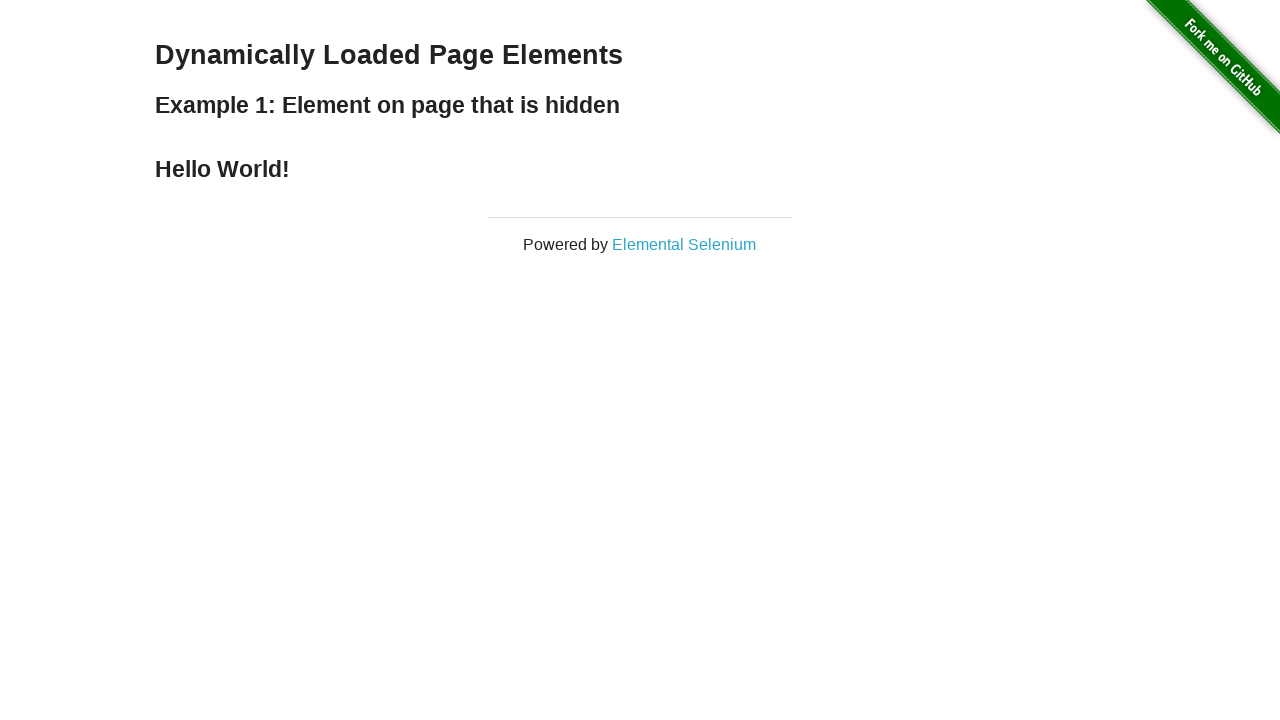

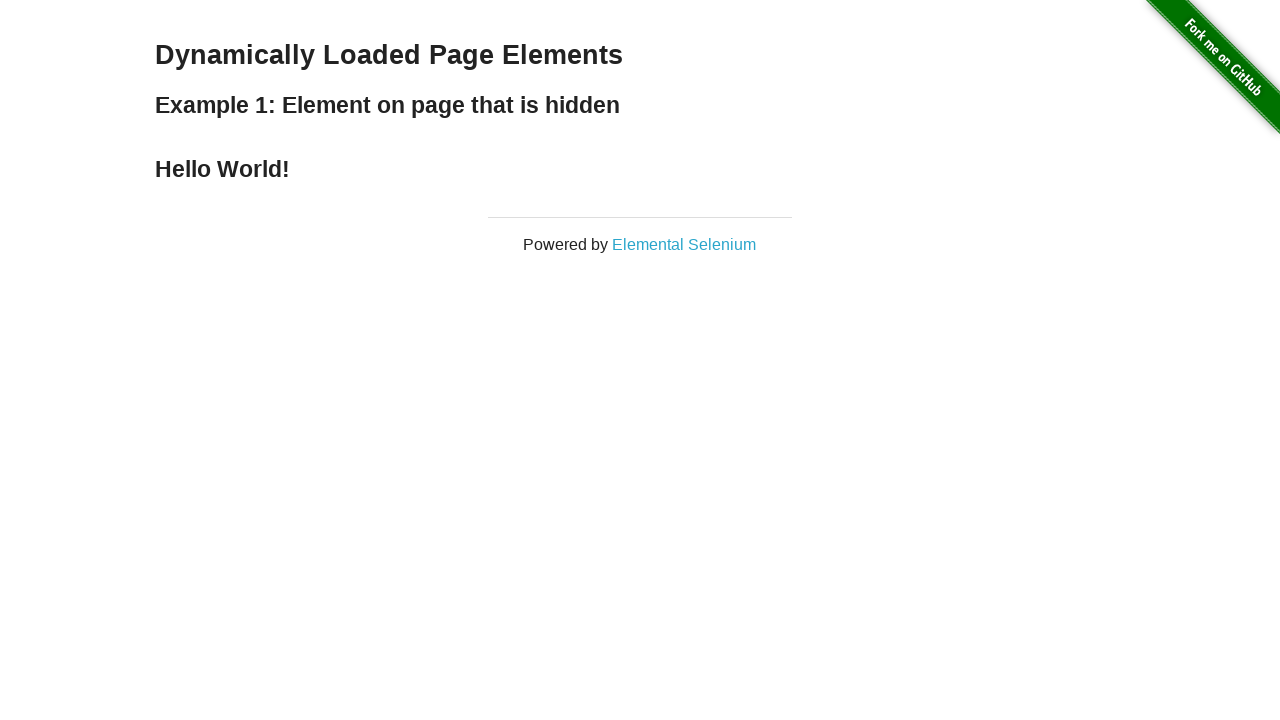